Tests basic form field interactions on a Mozilla accessibility test page by filling a first name field with text and then clearing it

Starting URL: https://www-archive.mozilla.org/projects/ui/accessibility/unix/testcase/html/

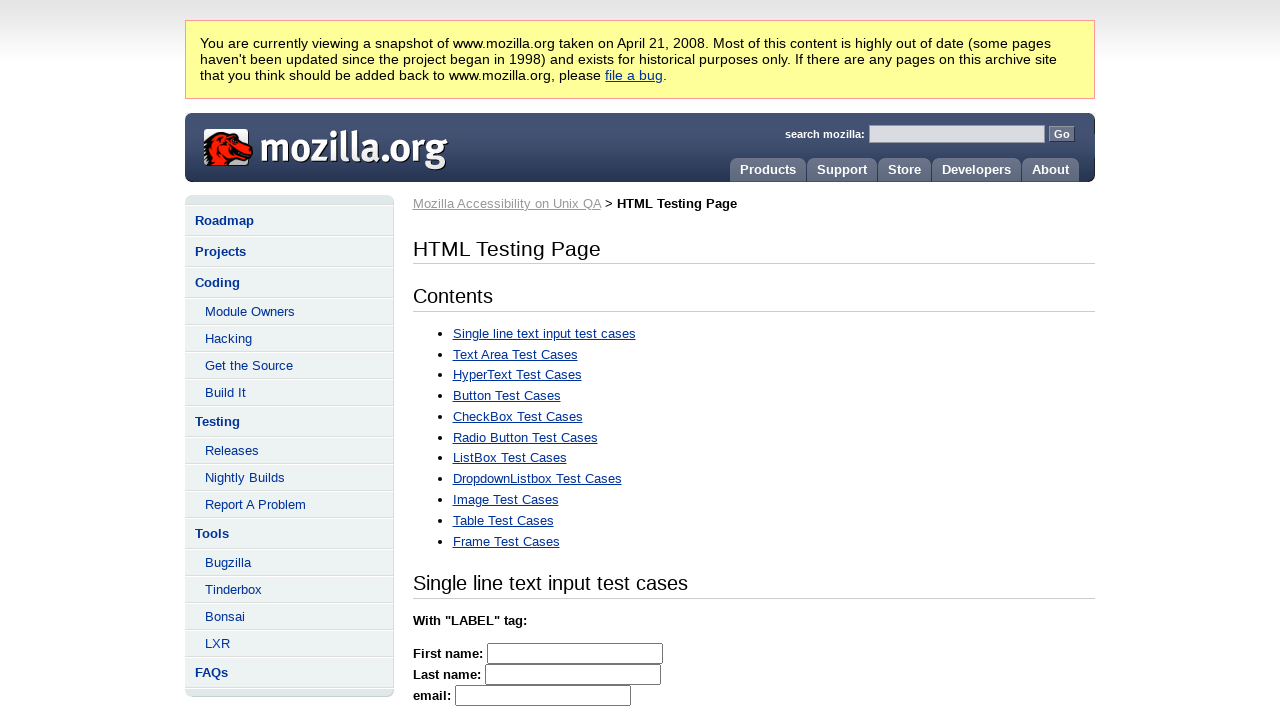

Navigated to Mozilla accessibility test page
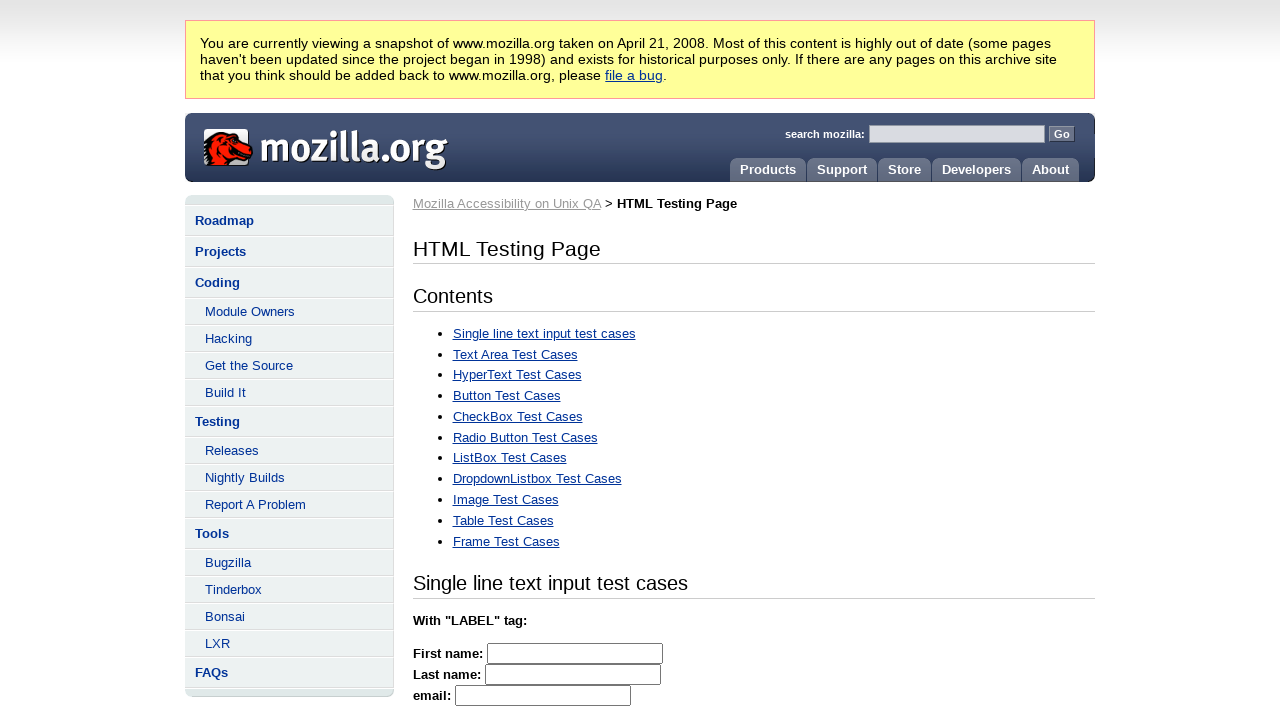

Filled first name field with 'DaNa' on #firstname
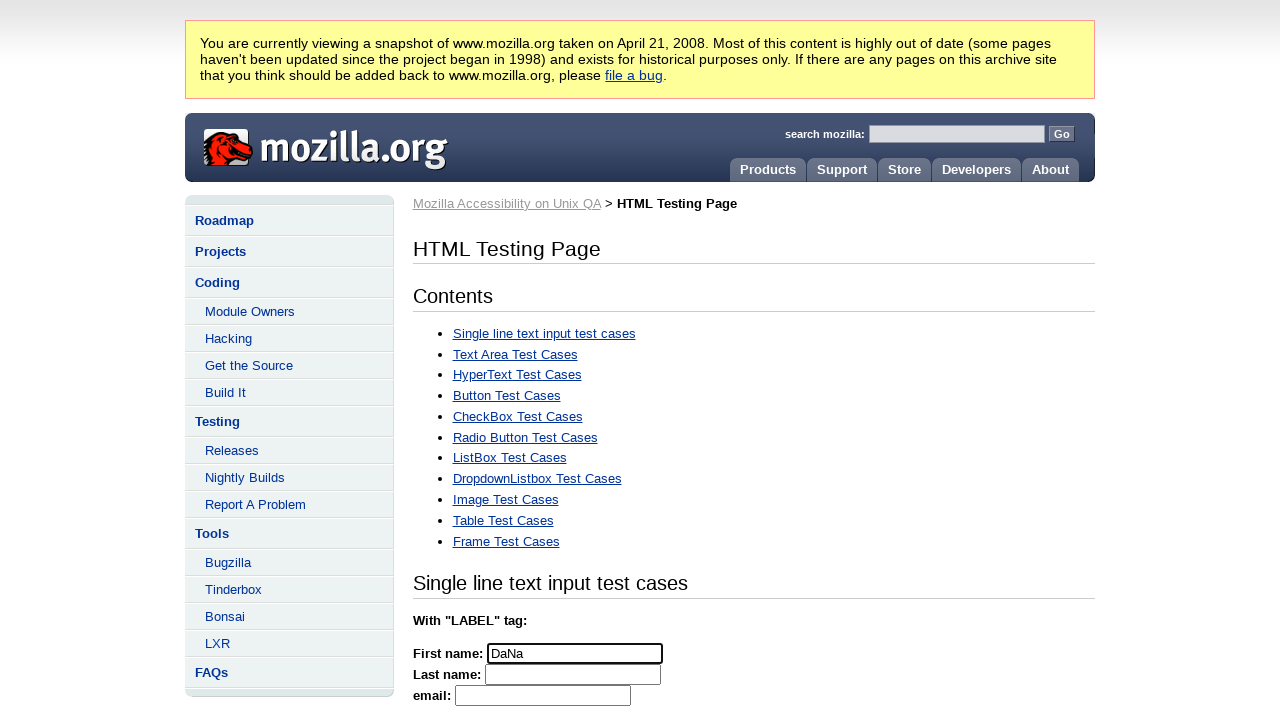

Cleared first name field on #firstname
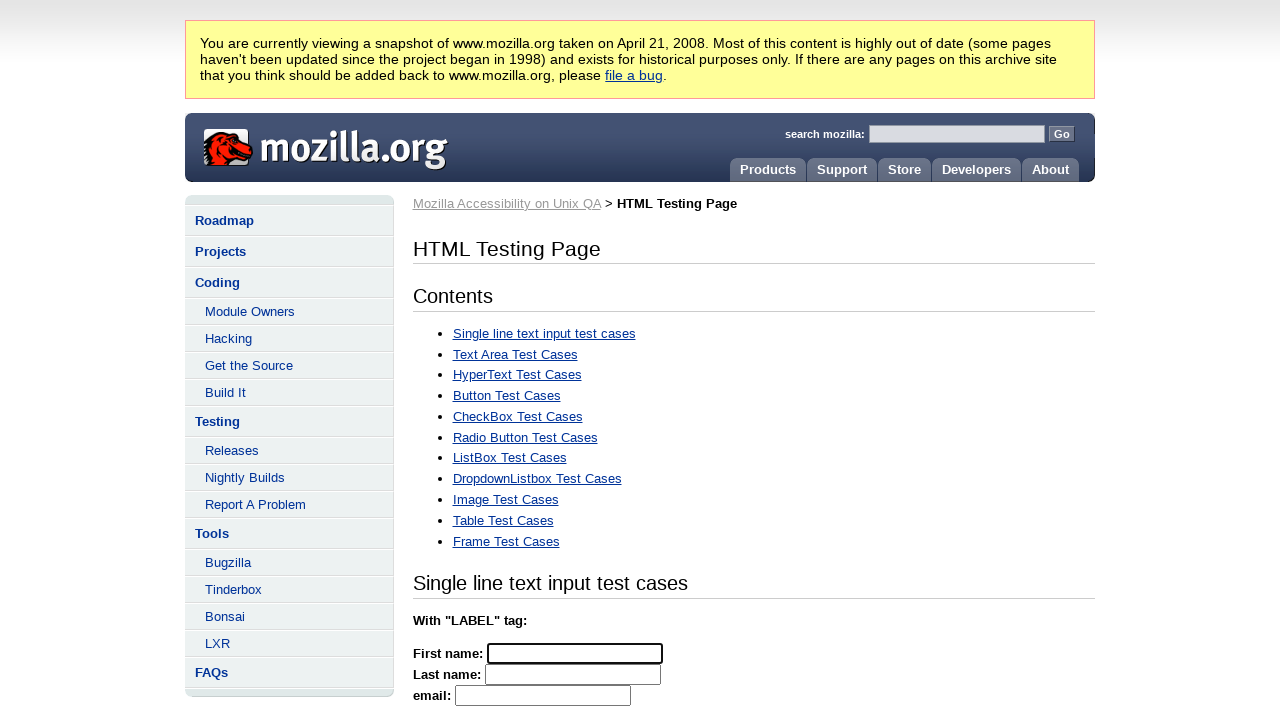

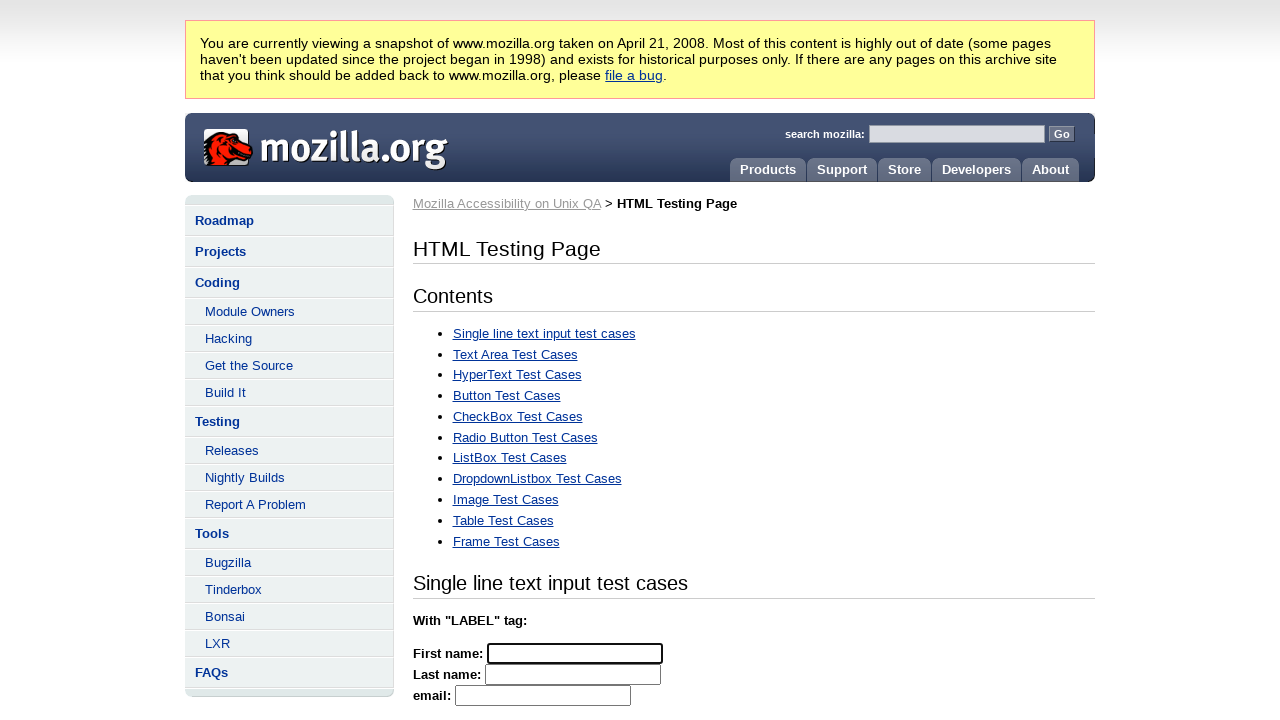